Tests that text entered in the username field appears correctly

Starting URL: https://www.saucedemo.com/

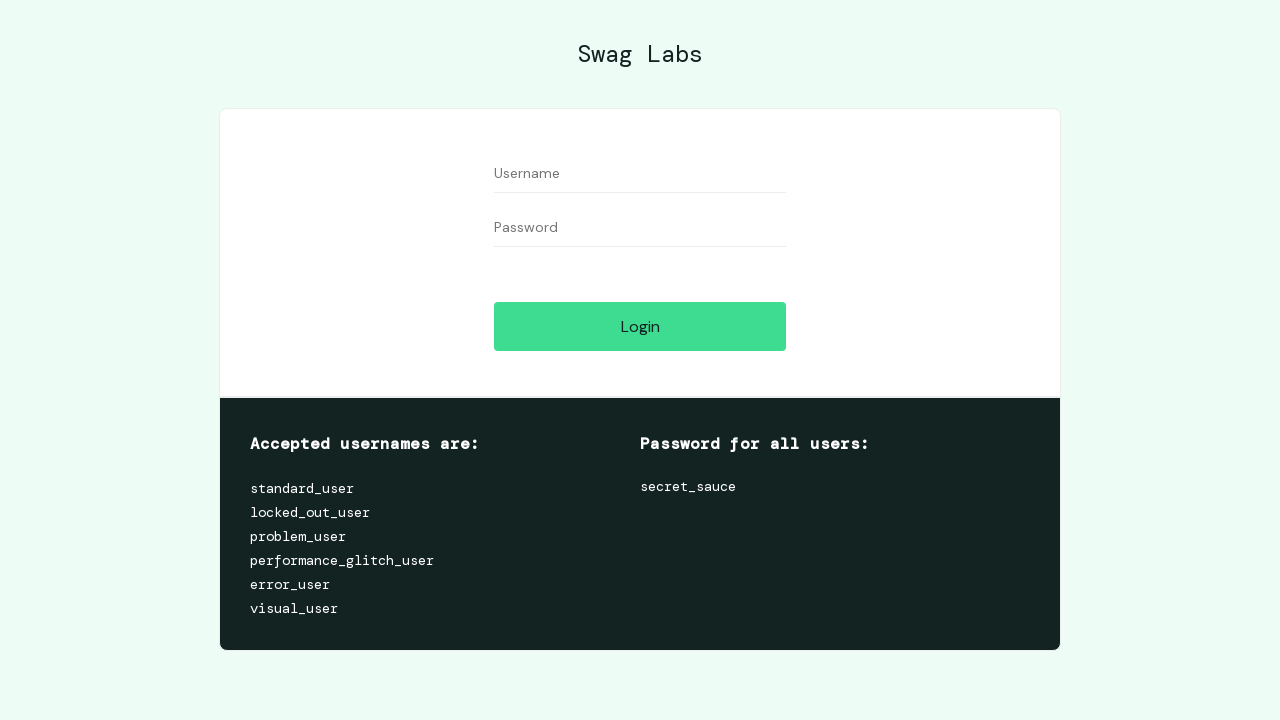

Filled username field with 'standard_user' on #user-name
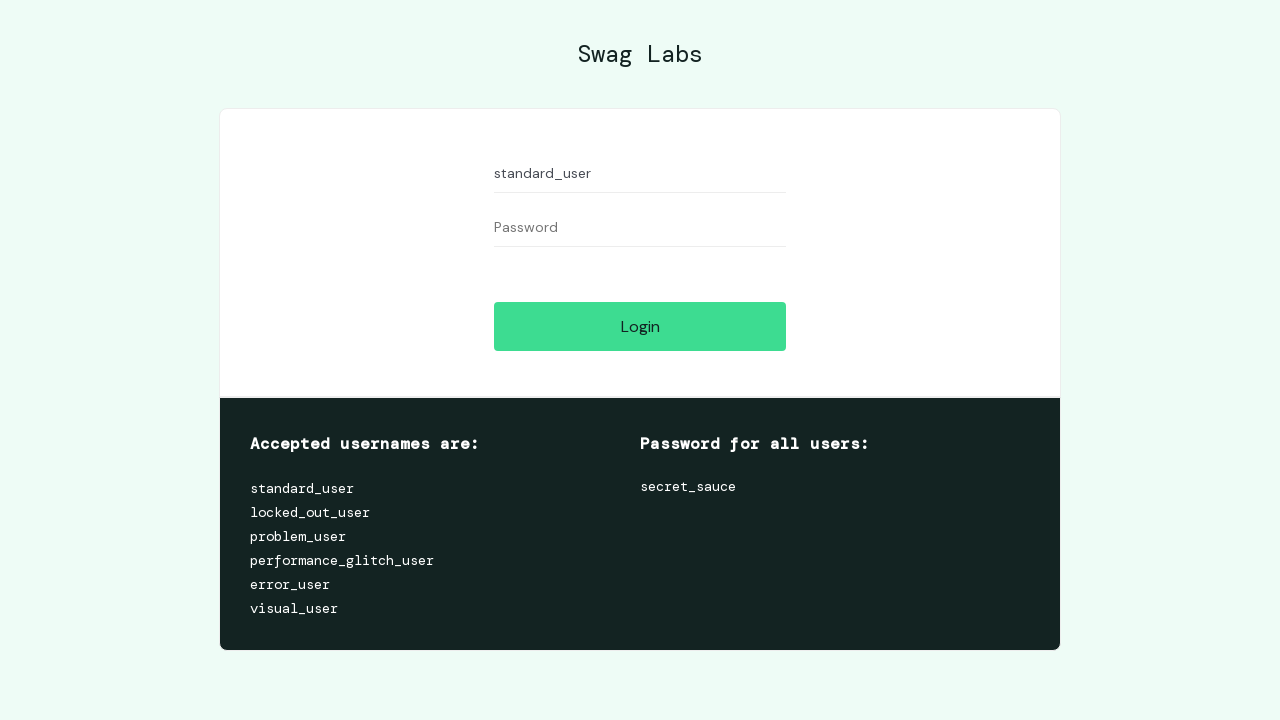

Located username field element
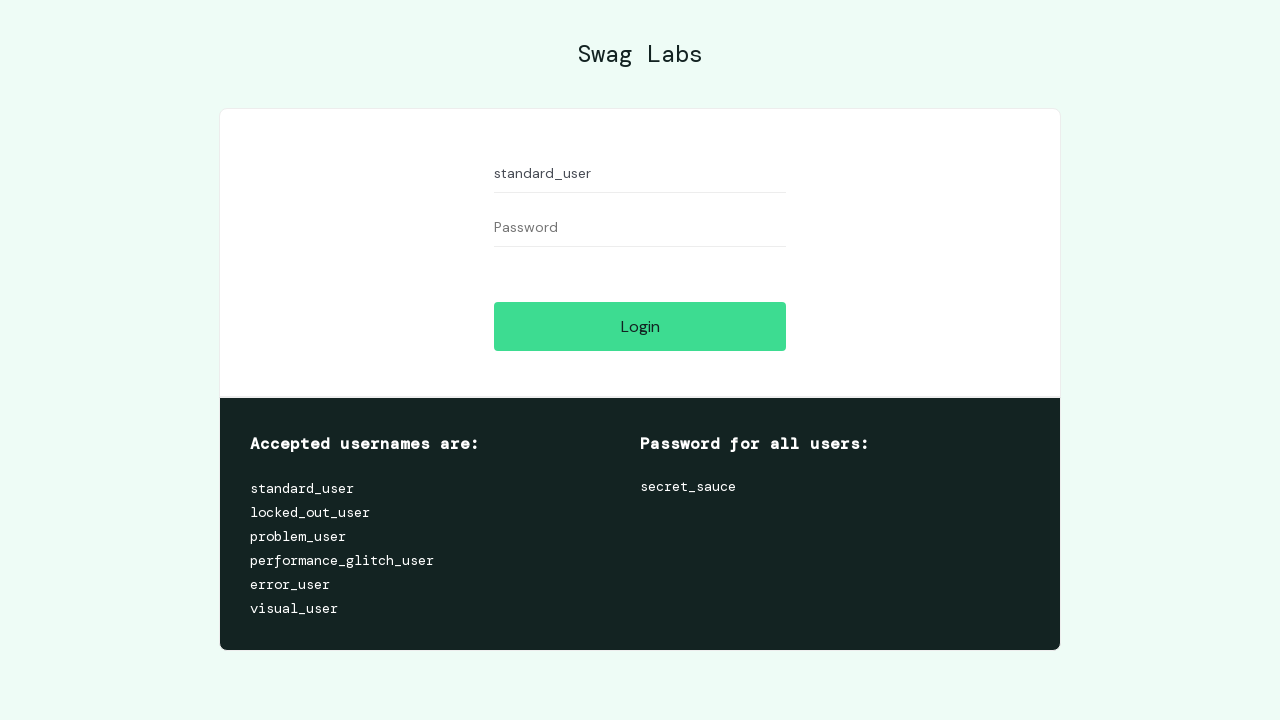

Verified that username field contains 'standard_user'
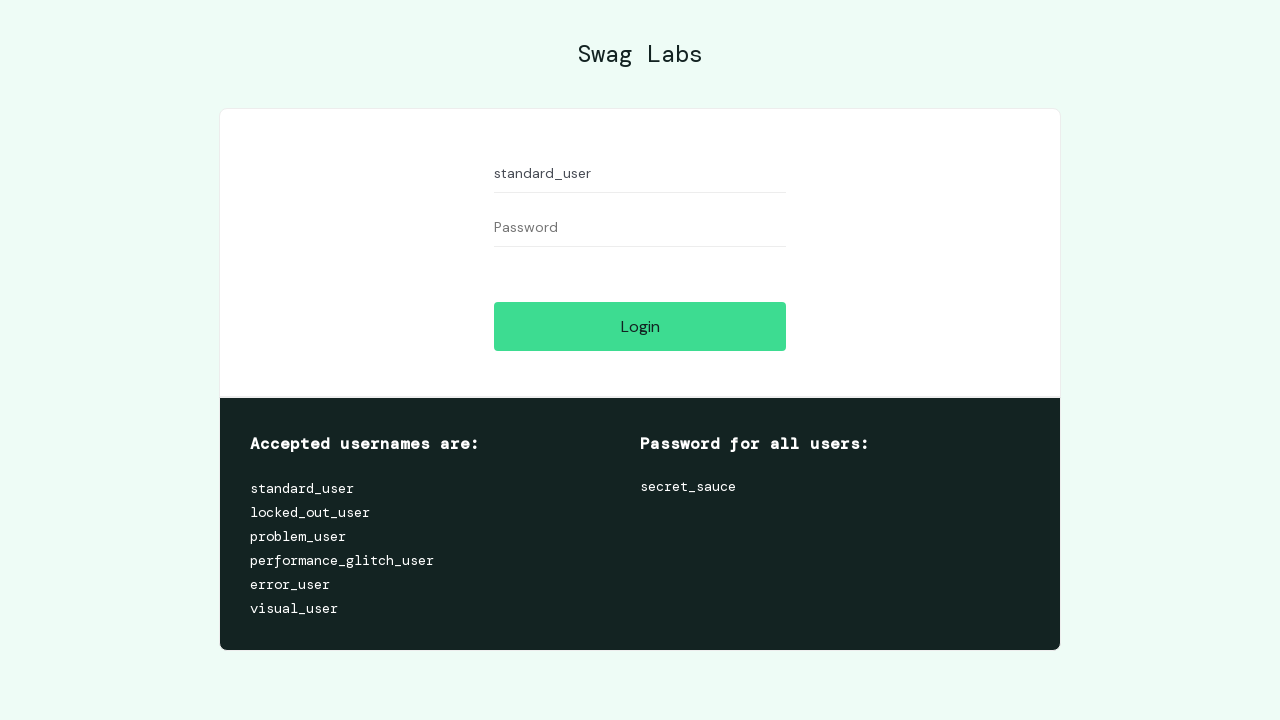

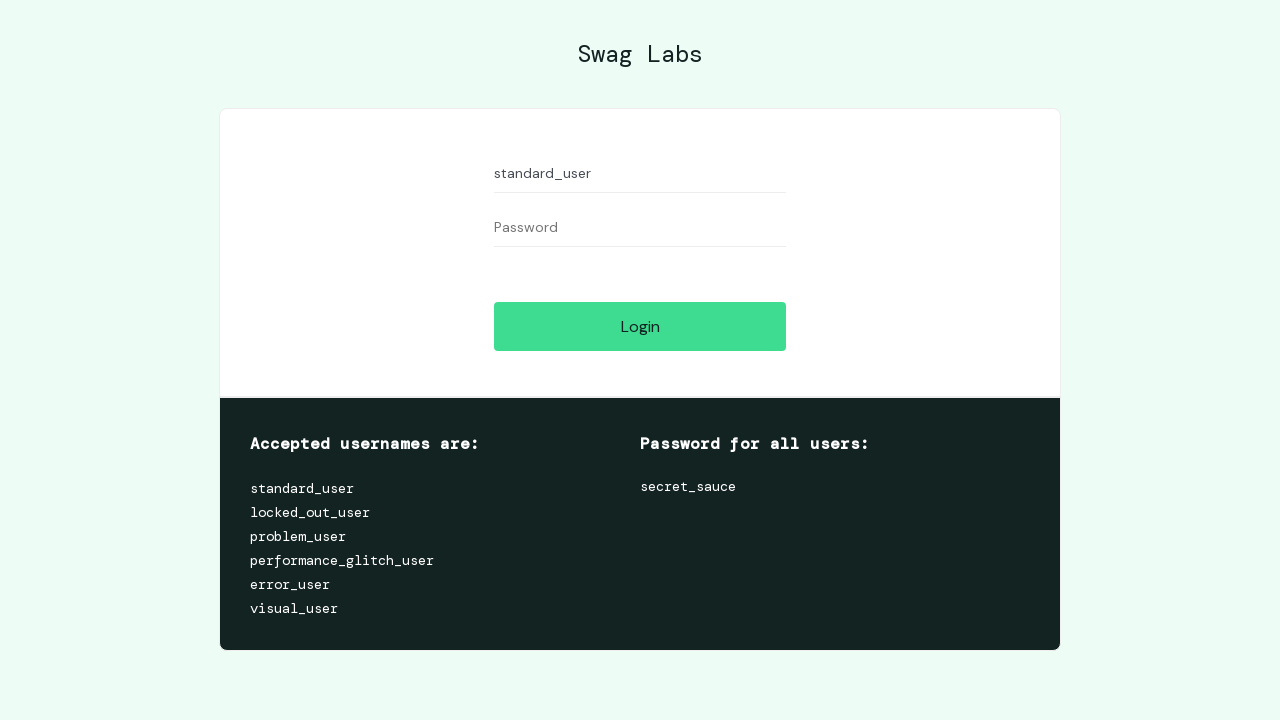